Tests table column sorting functionality by clicking on a column header and verifying the data is sorted

Starting URL: https://rahulshettyacademy.com/seleniumPractise/#/offers

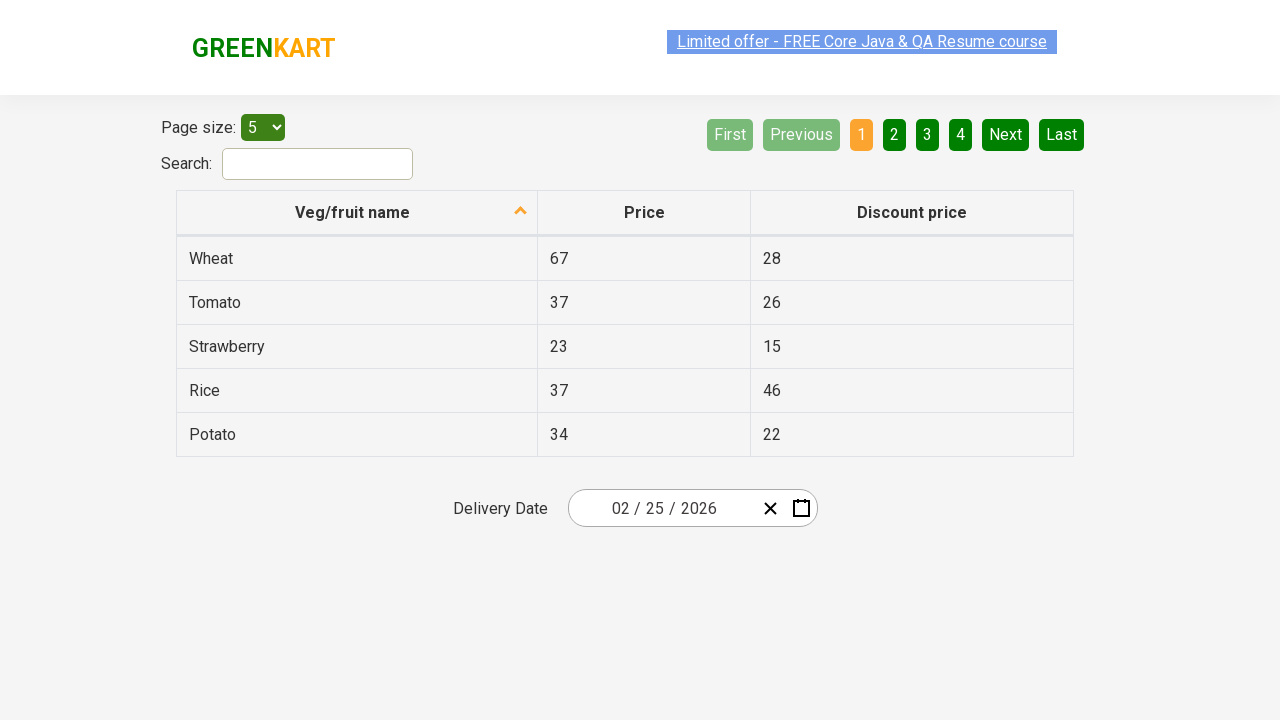

Clicked on second column header to sort at (644, 213) on tr th:nth-child(2)
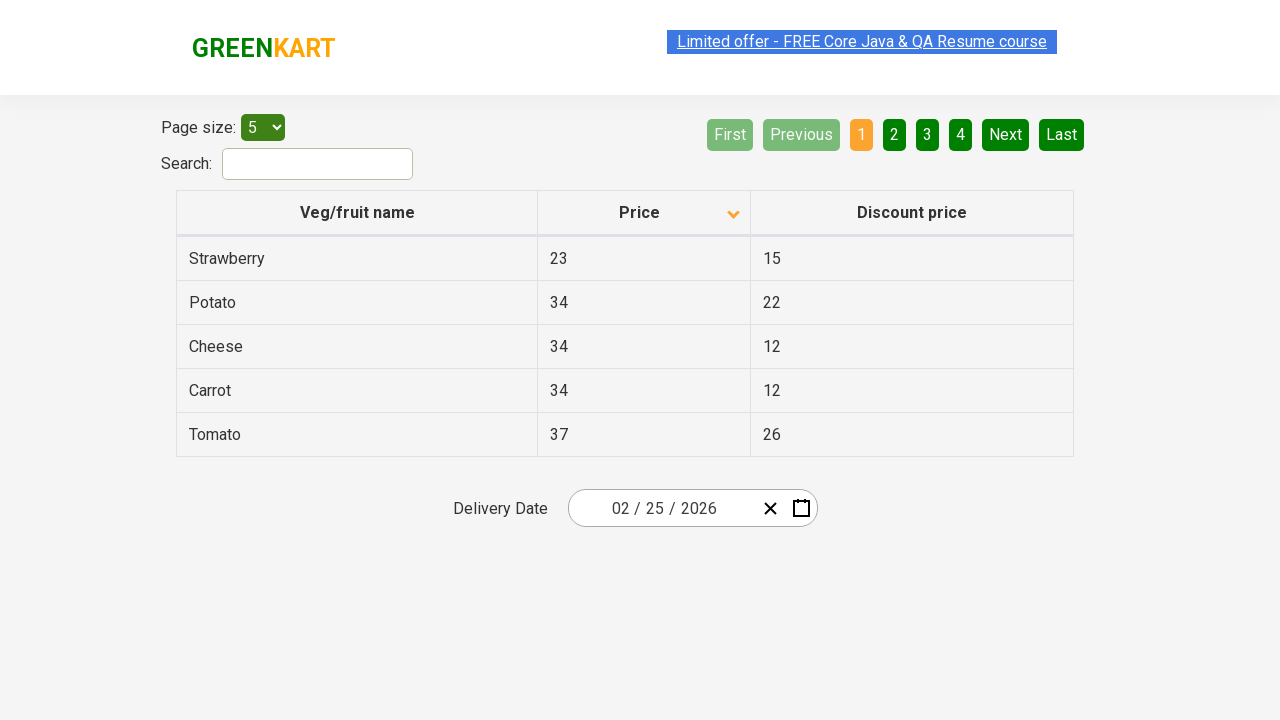

Retrieved all elements from second column
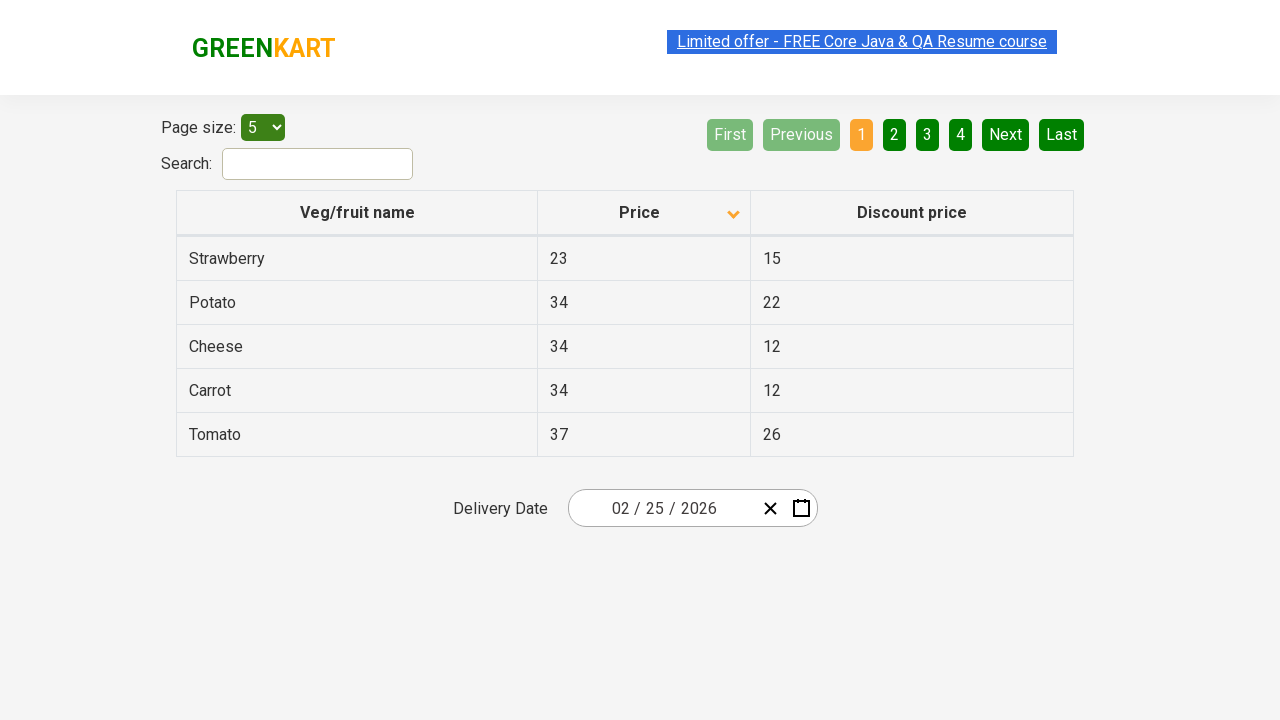

Extracted text content from 5 column cells
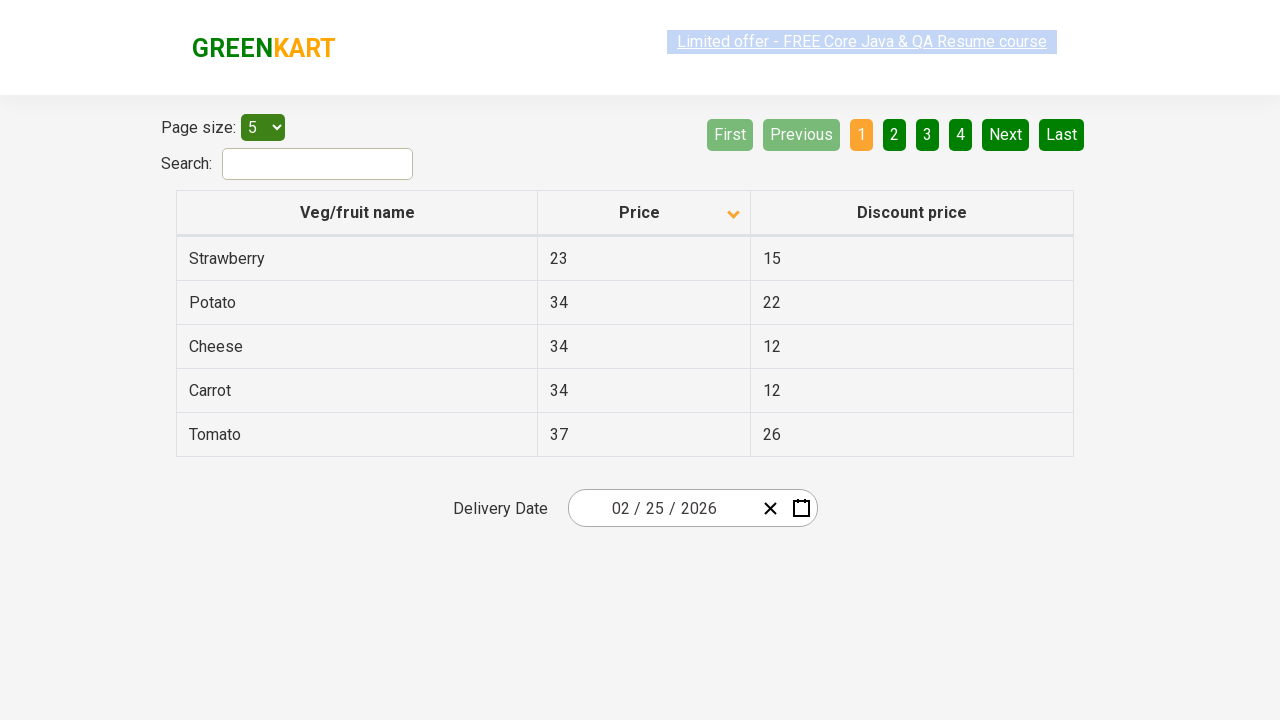

Created sorted copy of column values
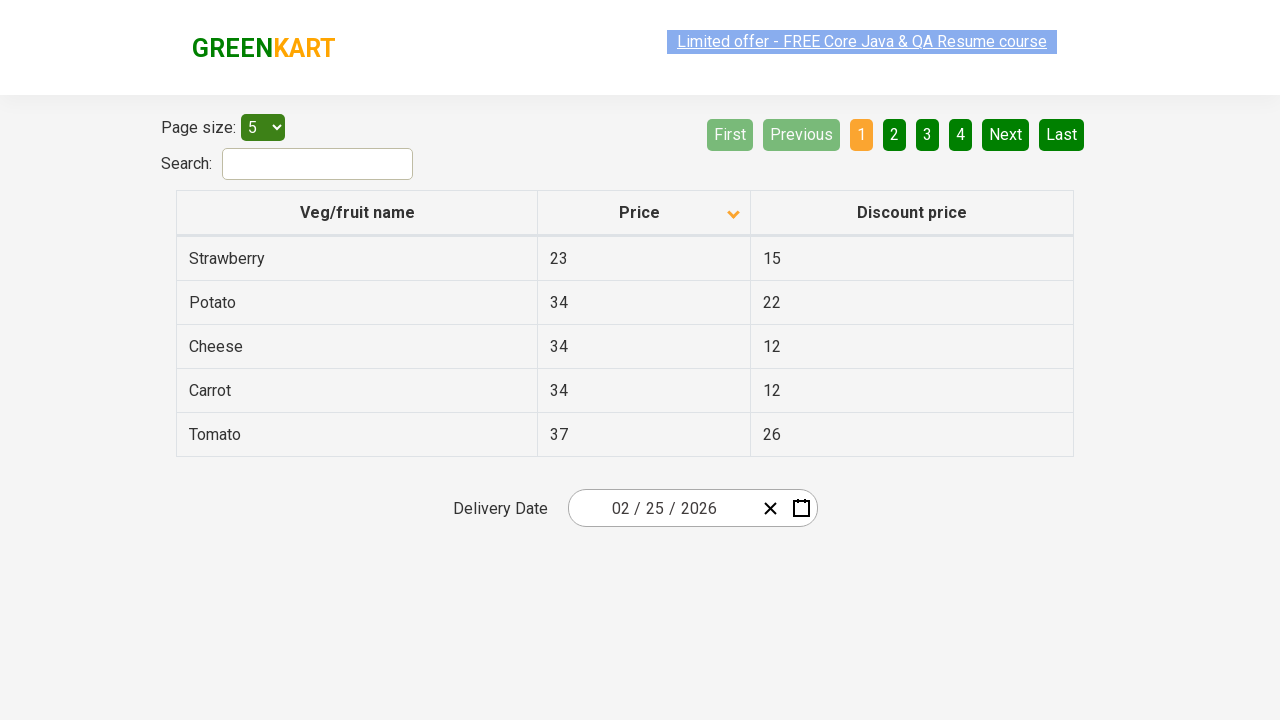

Verified that column data is sorted in ascending order
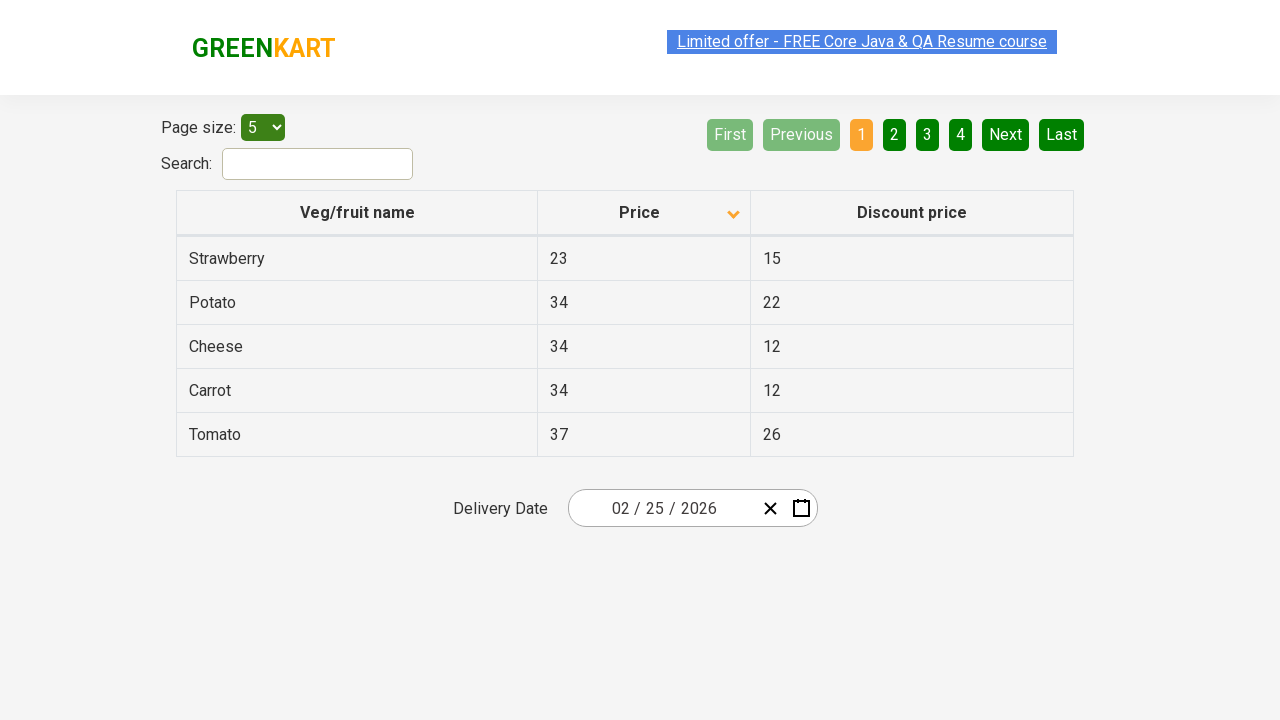

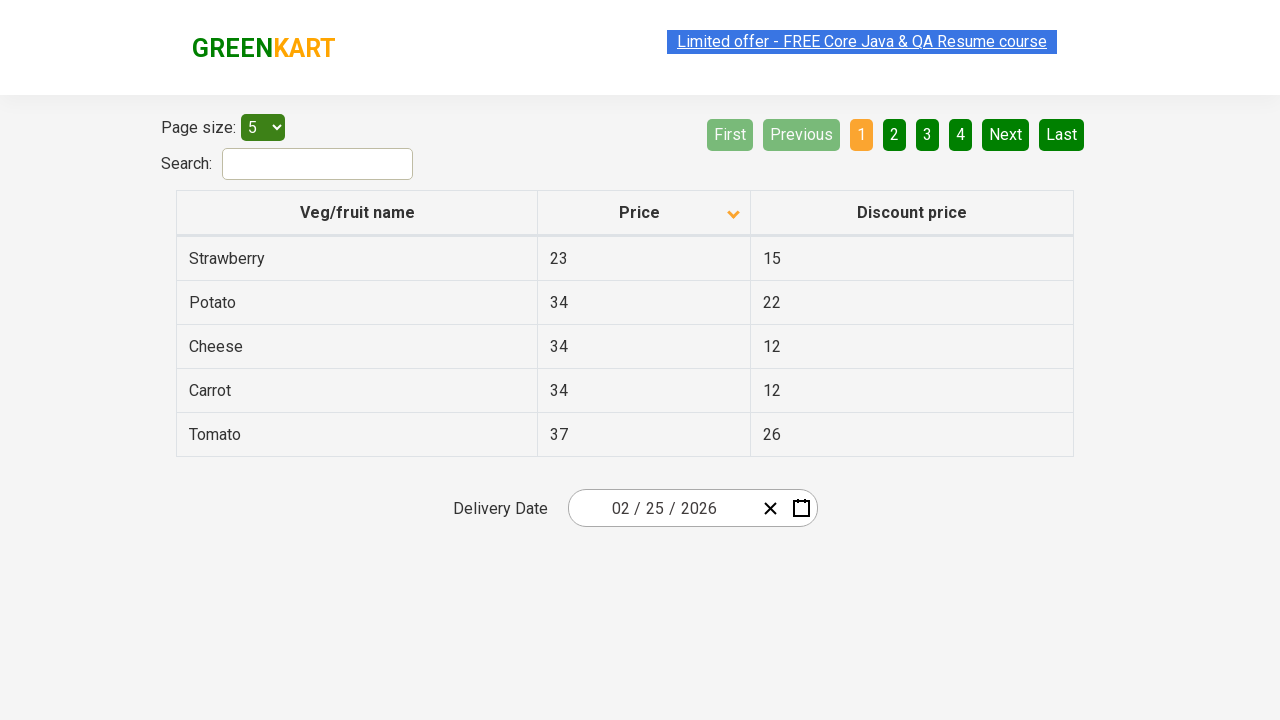